Tests page scrolling functionality by scrolling to the bottom of the page and then back to the top

Starting URL: https://www.citybankplc.com/who-we-are

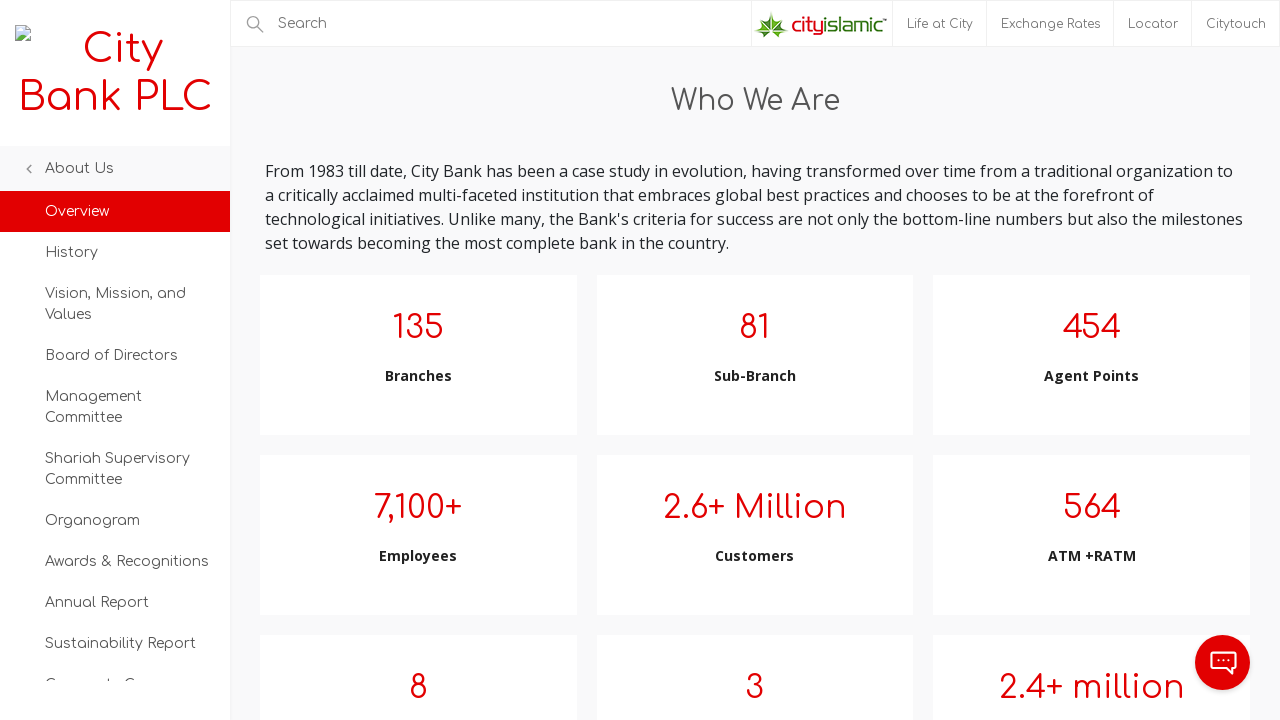

Navigated to City Bank PLC 'Who We Are' page
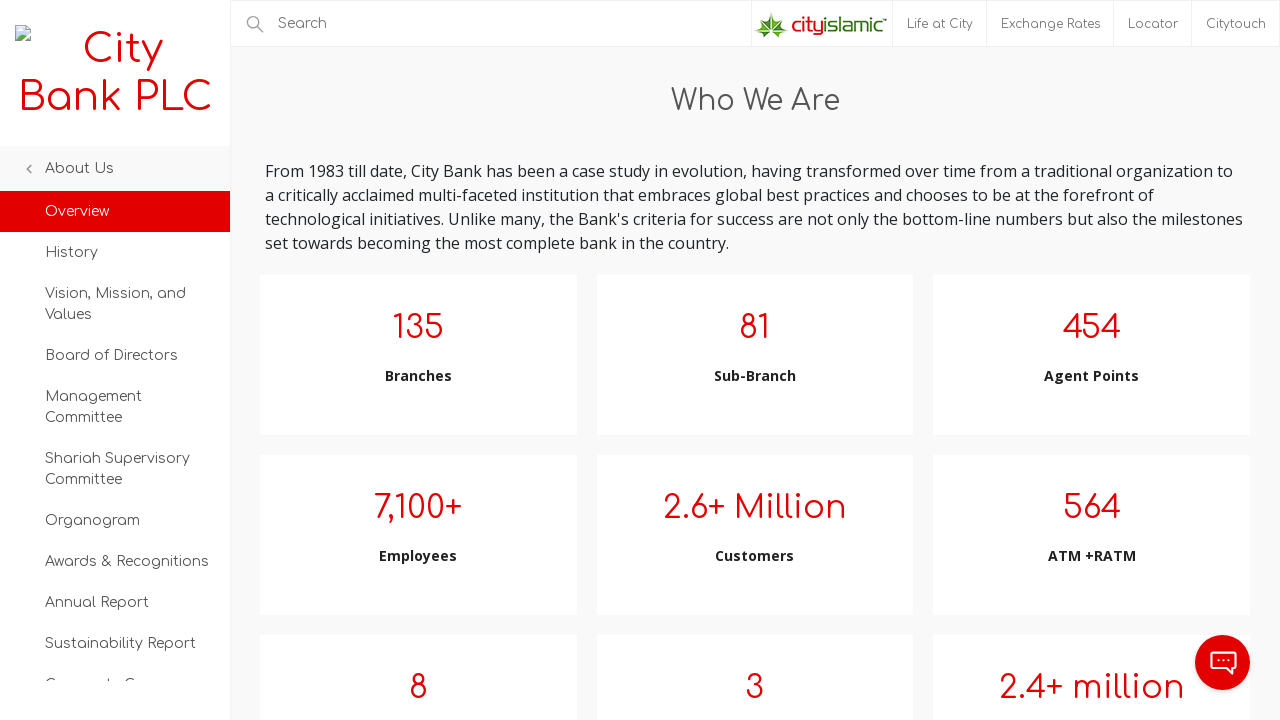

Scrolled to bottom of page
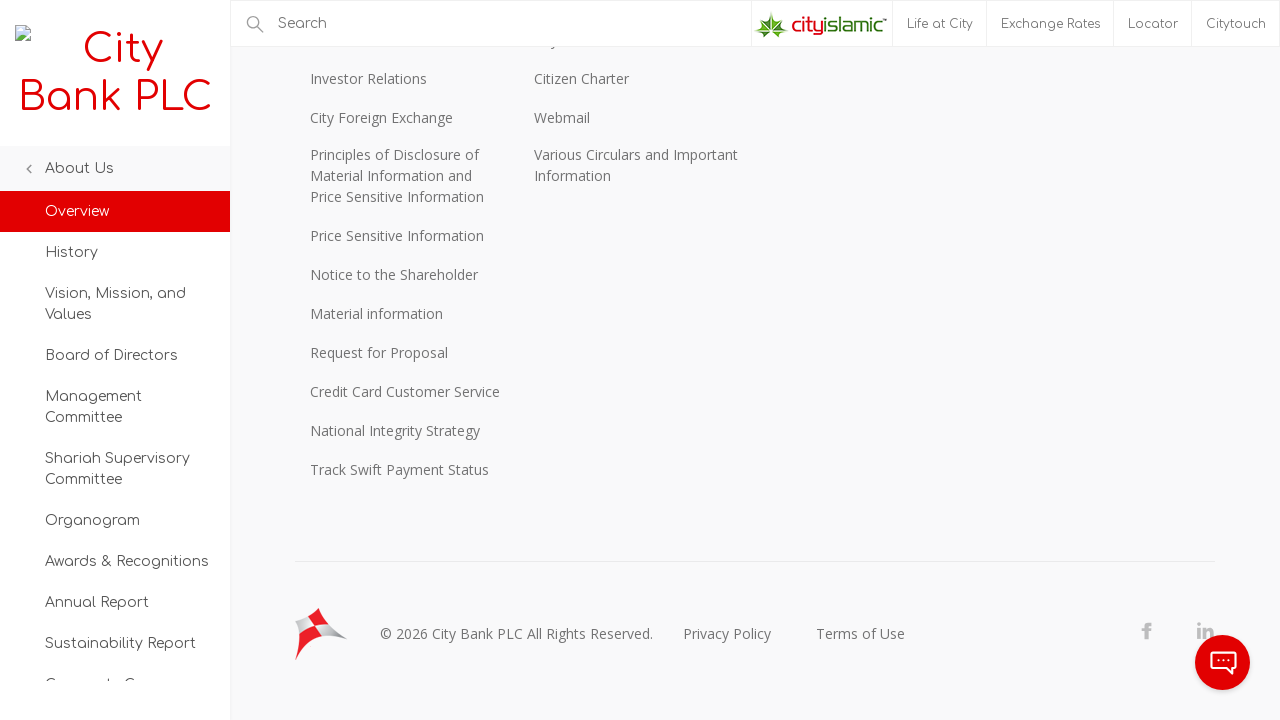

Waited 3 seconds for scroll animation to complete
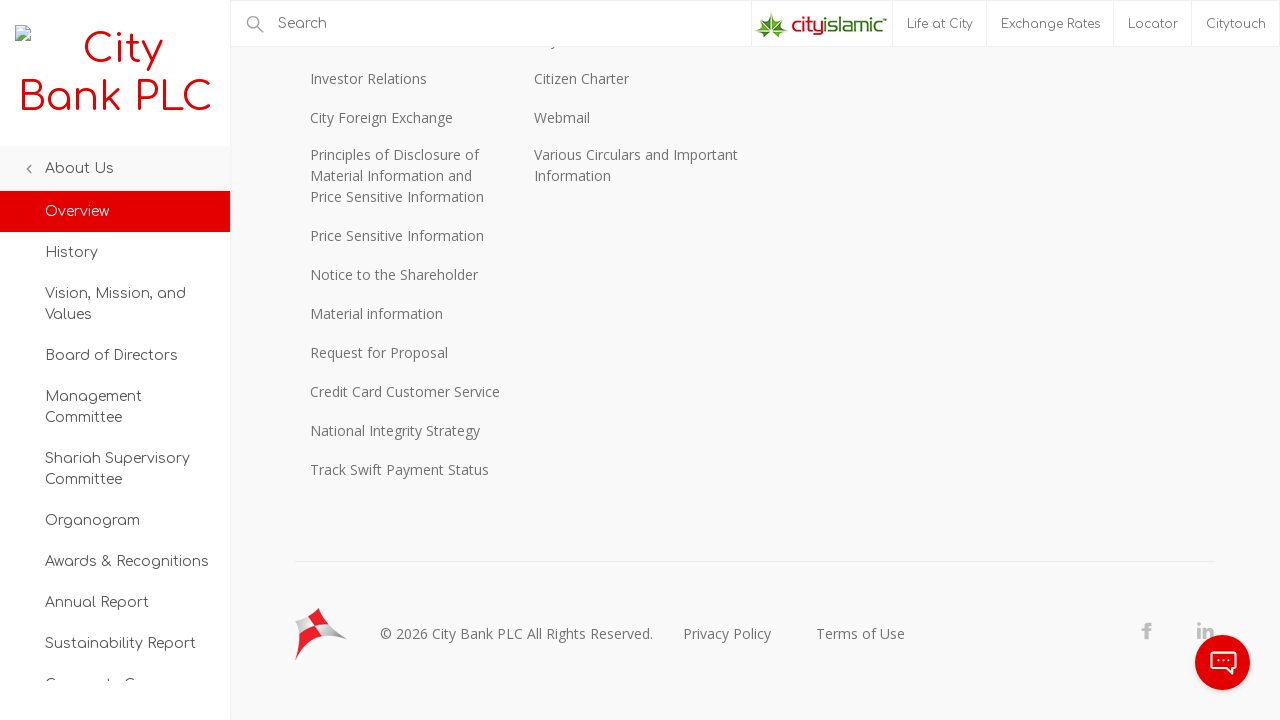

Scrolled back to top of page
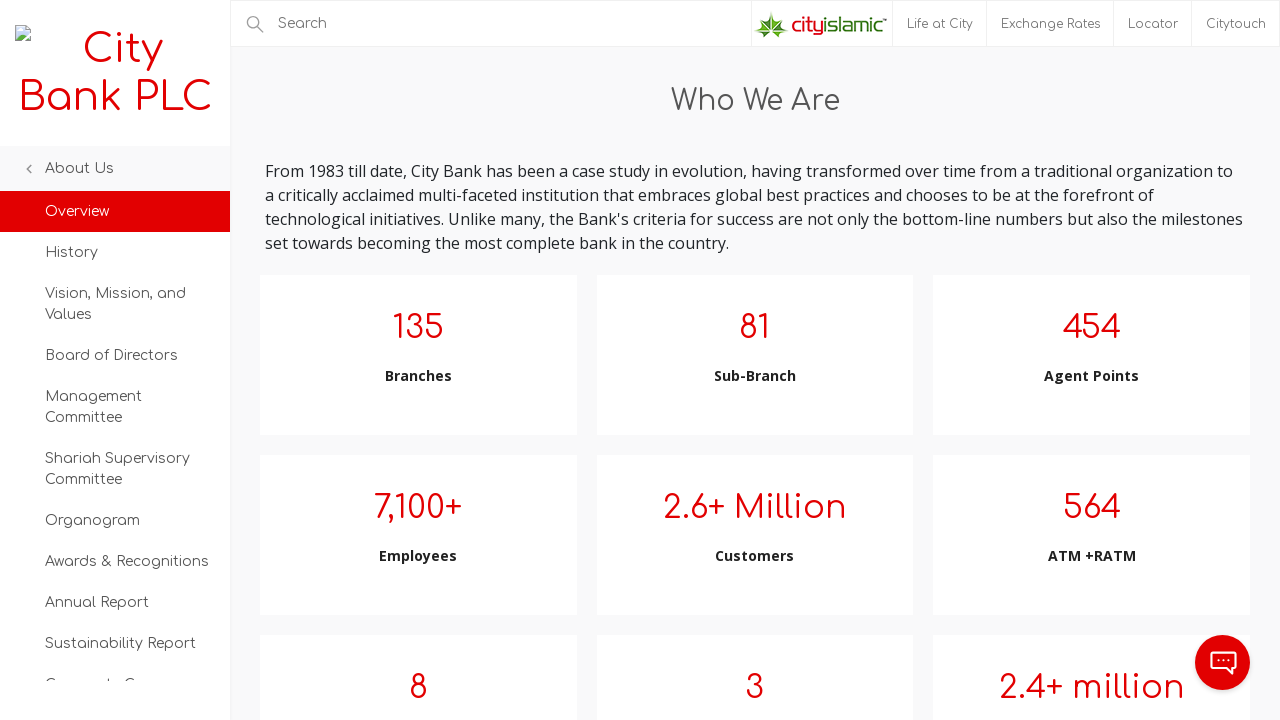

Waited 3 seconds for scroll animation to complete
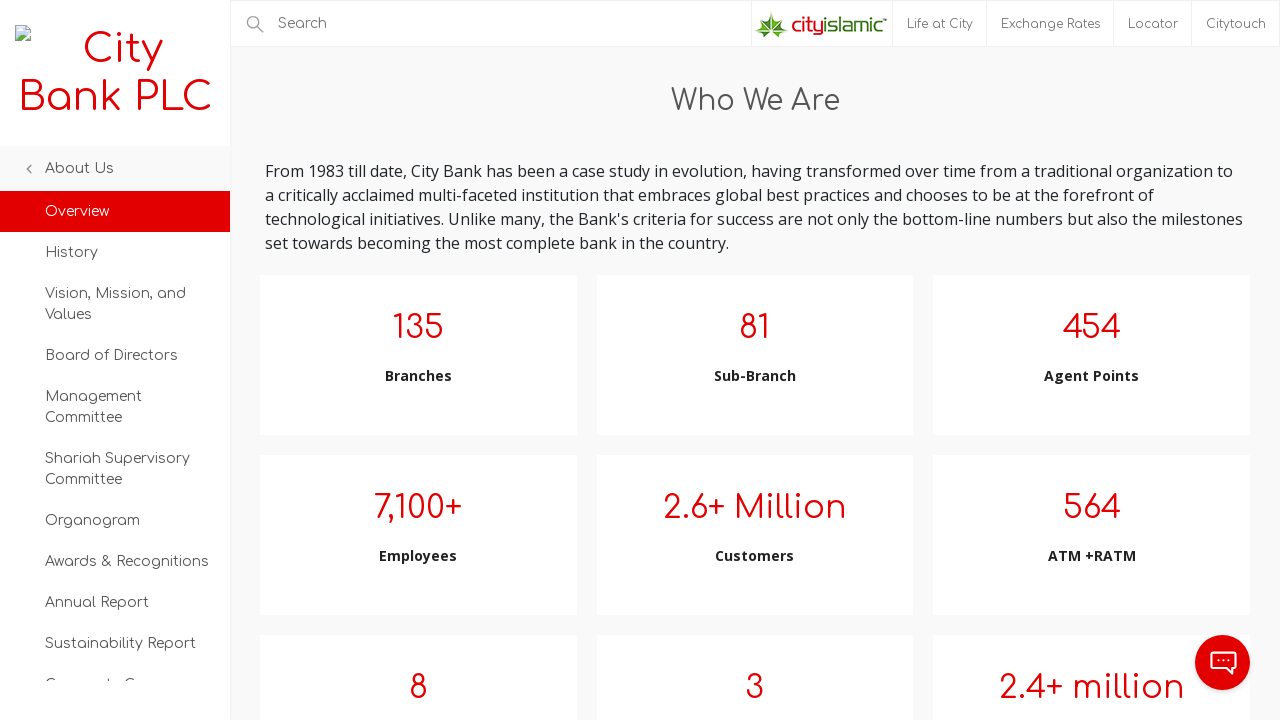

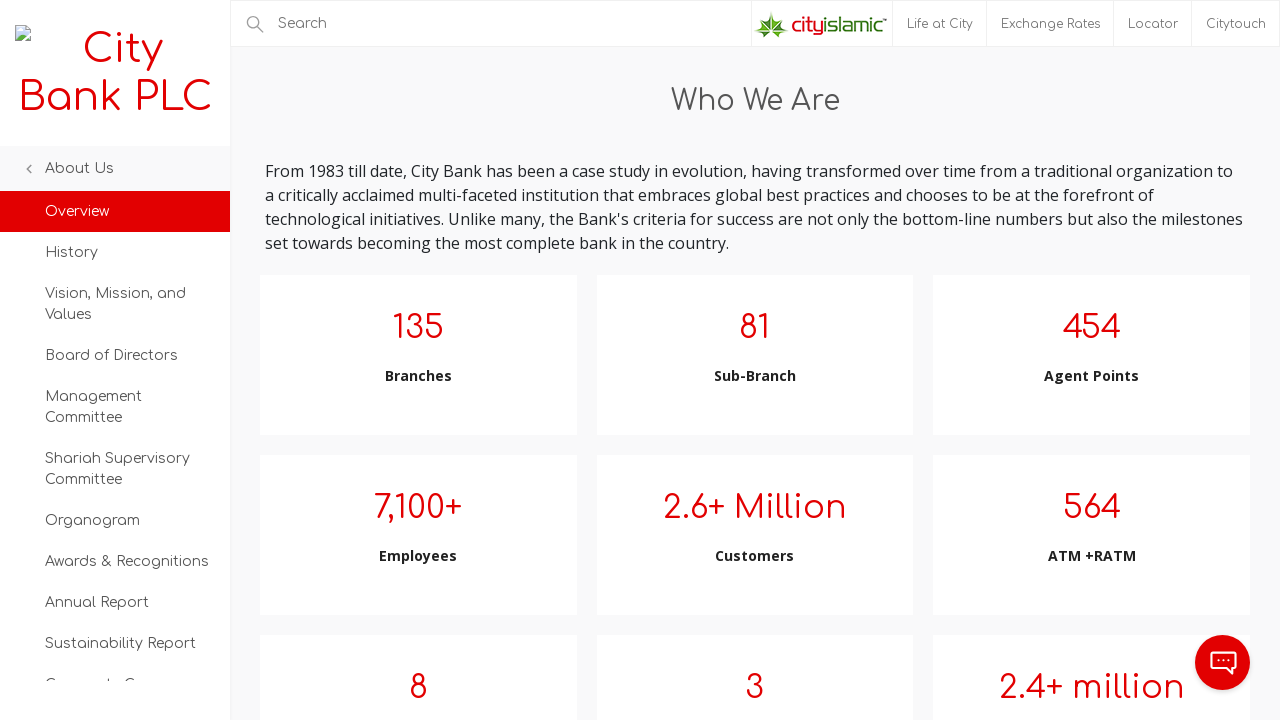